Tests a registration form by filling in personal details including first name, last name, address, selecting gender, checking a hobby checkbox, selecting a language from a dropdown, and choosing a skill from a select element.

Starting URL: http://demo.automationtesting.in/Register.html

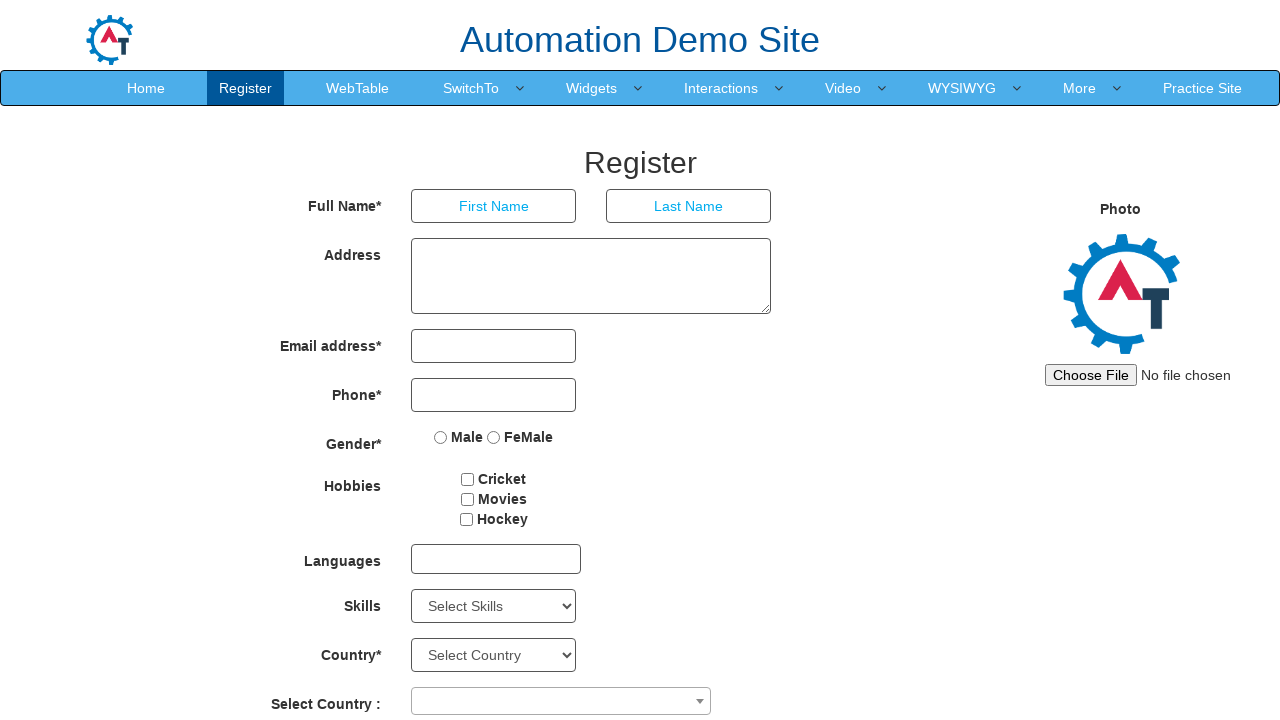

Filled first name field with 'Veera venkatesh' on input[placeholder='First Name']
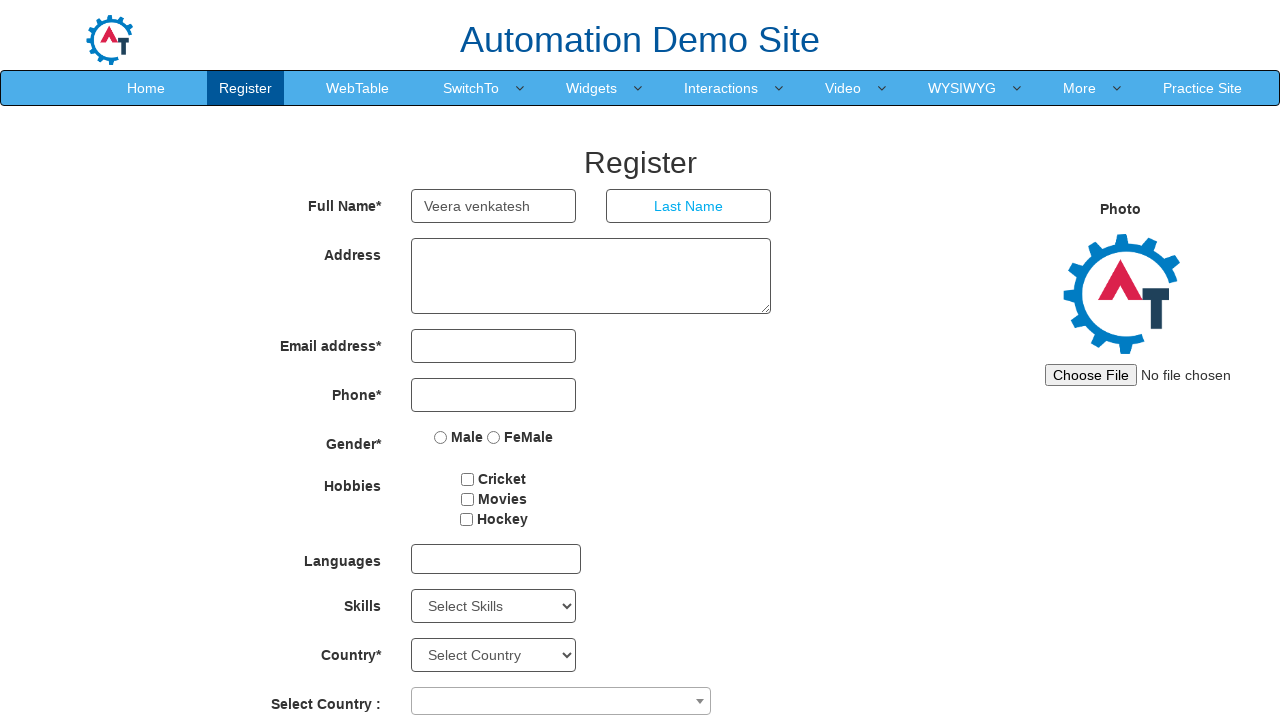

Filled last name field with 'Loya' on input[placeholder='Last Name']
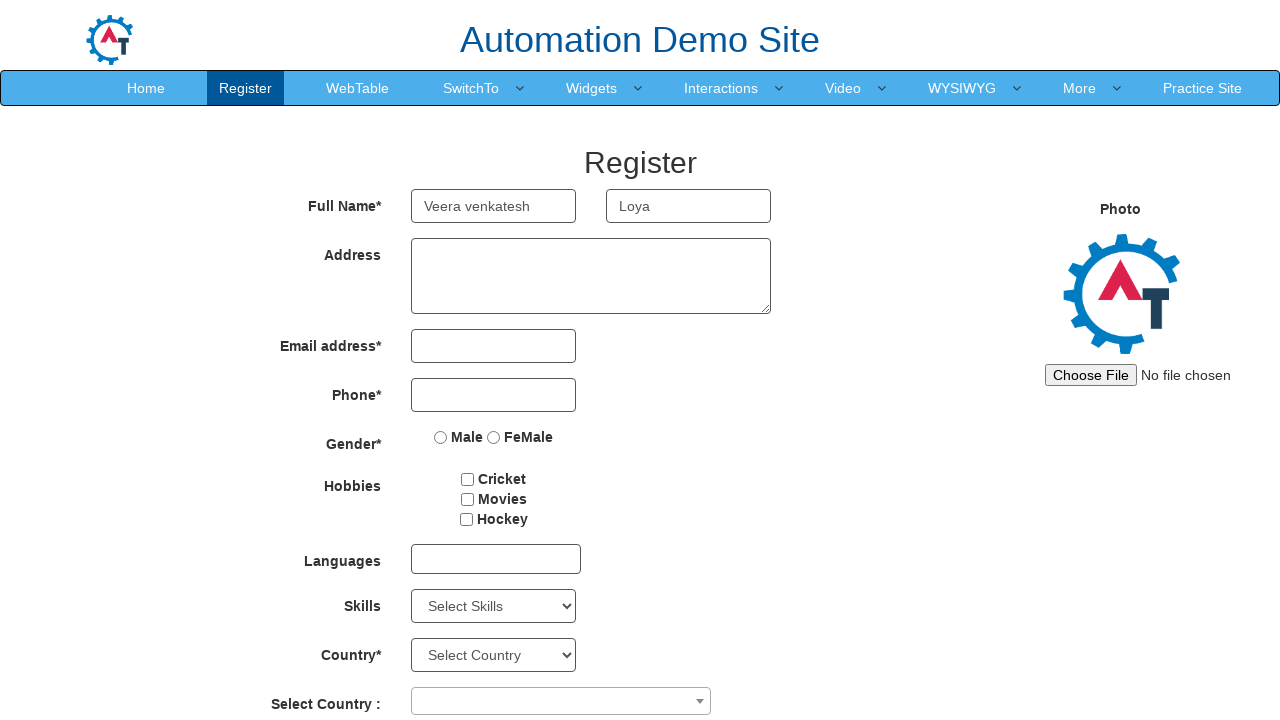

Filled address field with 'Hyderabad' on textarea.form-control
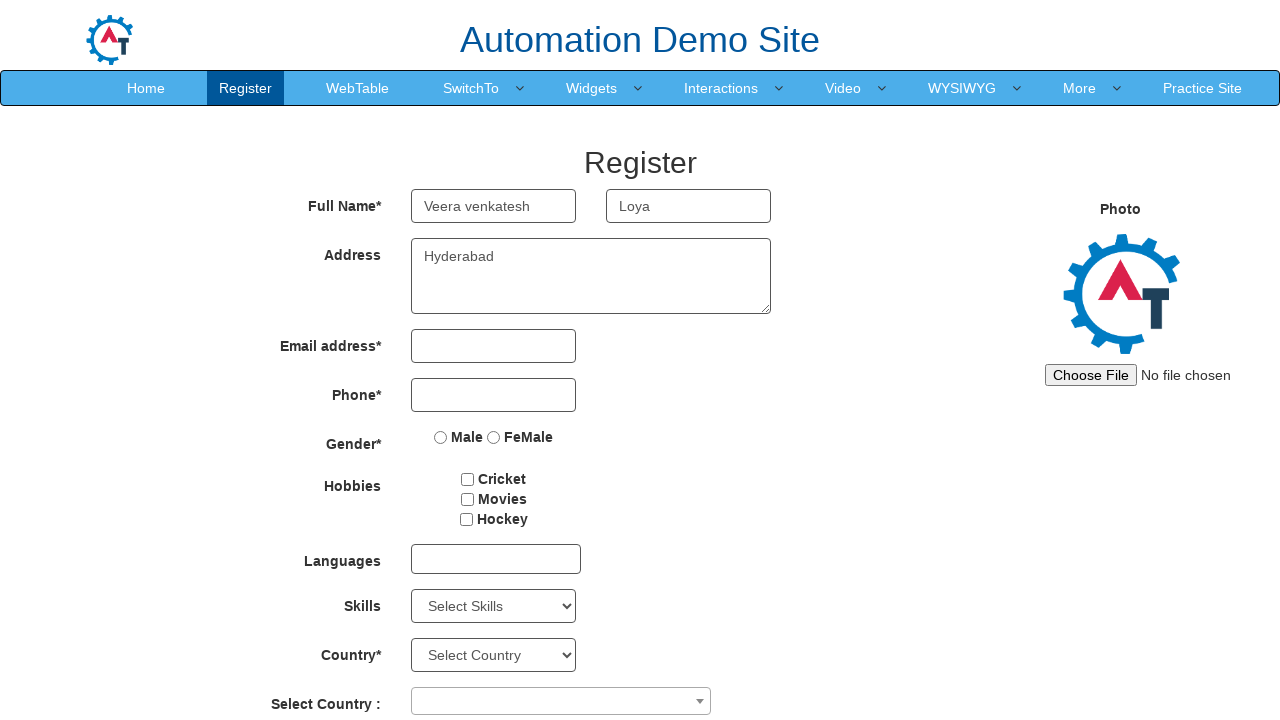

Selected Male as gender at (459, 437) on label:has-text('Male')
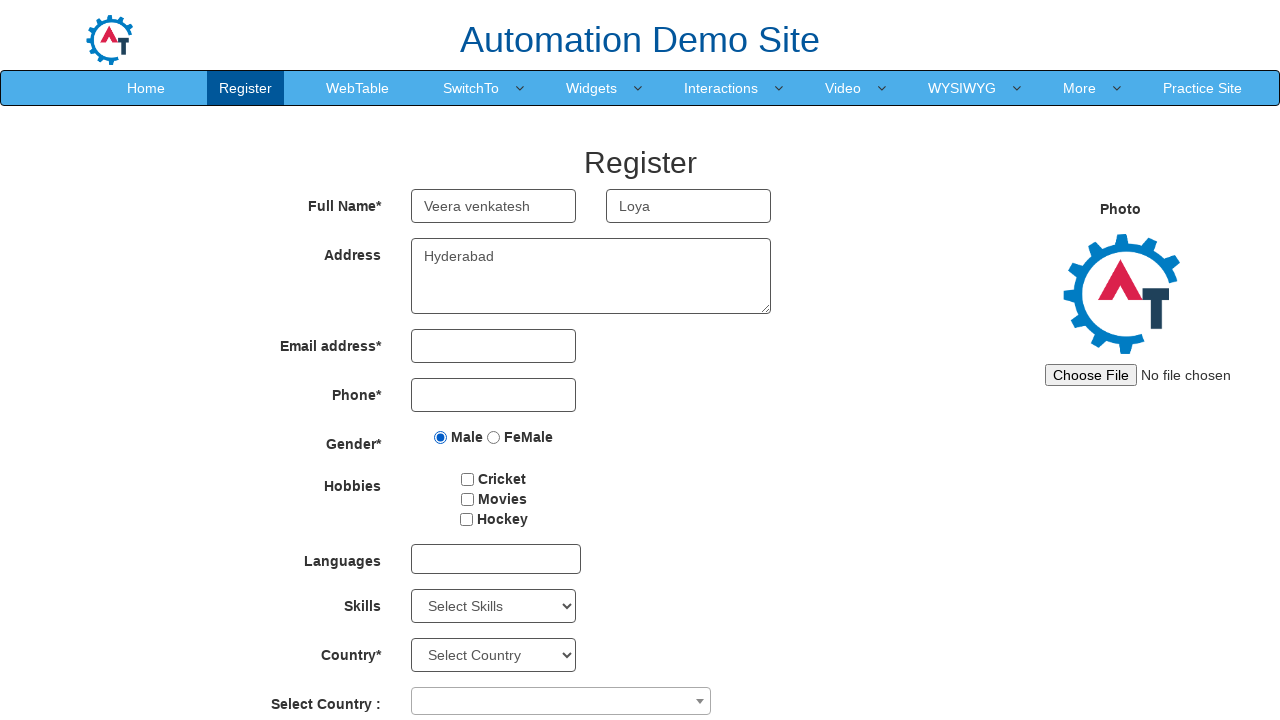

Checked hobby checkbox at (468, 479) on #checkbox1
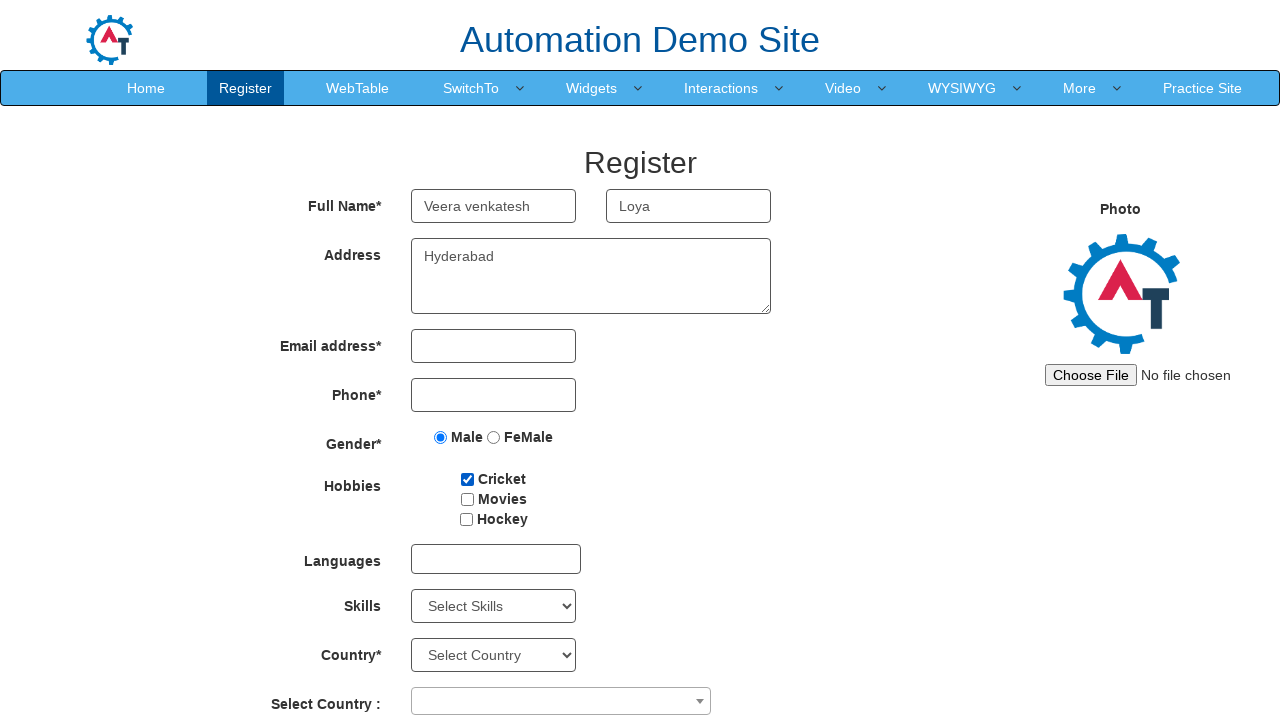

Opened language dropdown at (496, 559) on #msdd
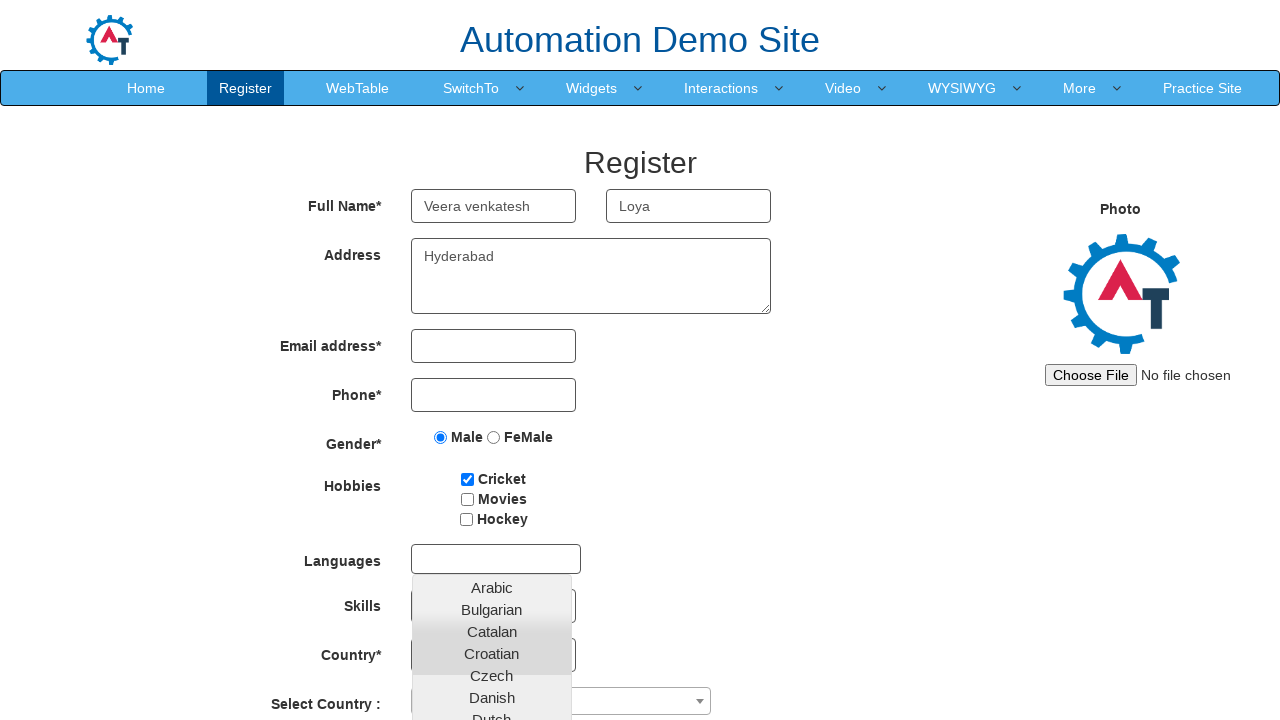

Language dropdown options loaded
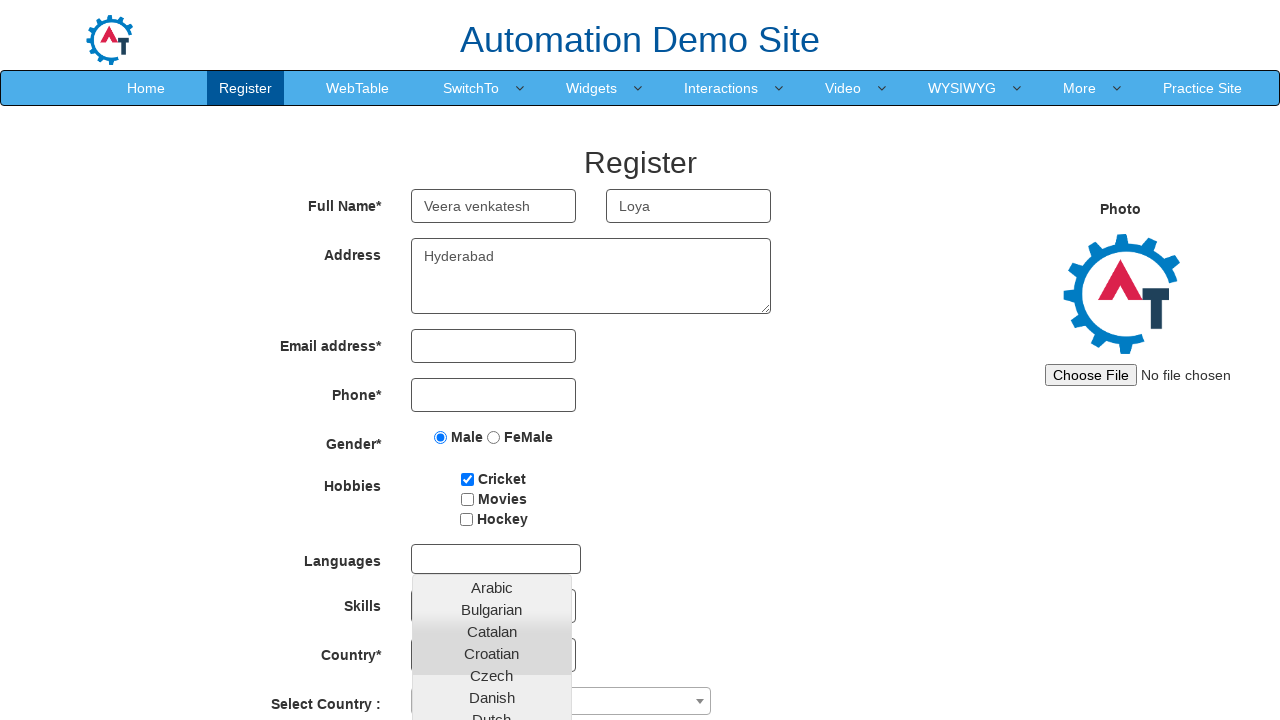

Selected English from language dropdown at (492, 458) on #section li:has-text('English')
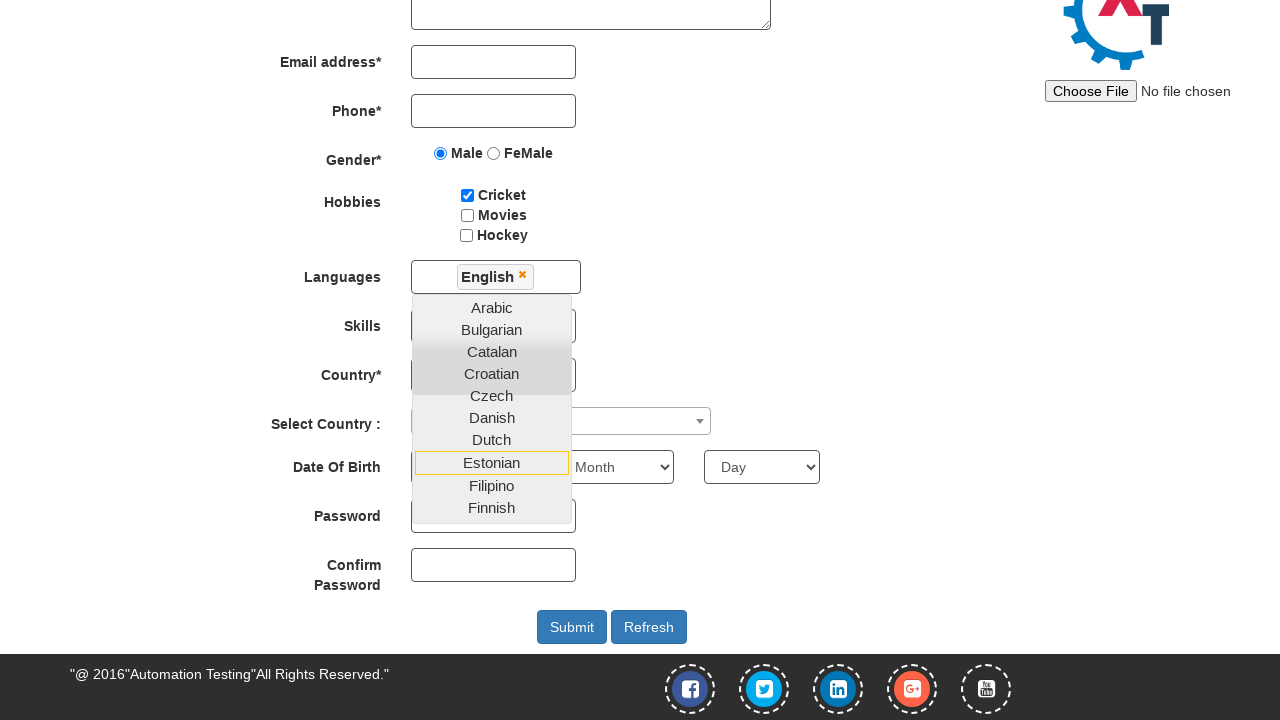

Selected Java from skills dropdown on #Skills
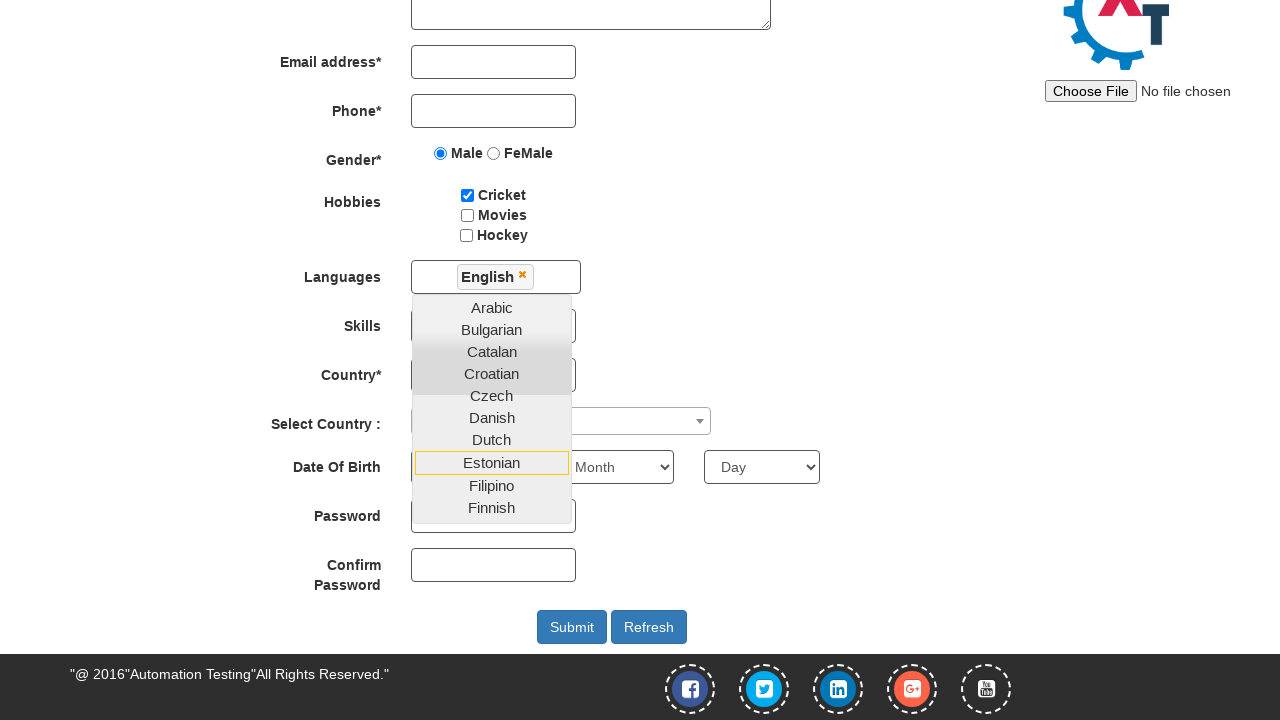

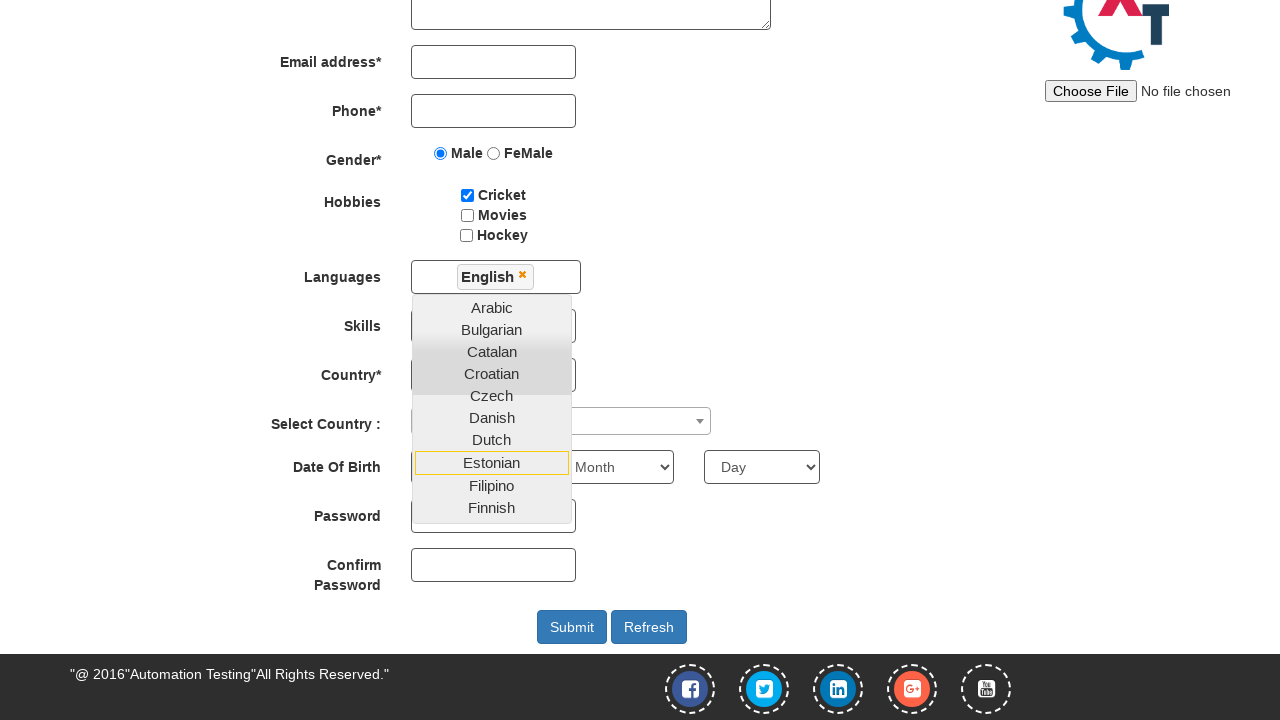